Tests the language picker functionality on Google's sign-in page by opening the language dropdown and verifying the available language options

Starting URL: https://accounts.google.com

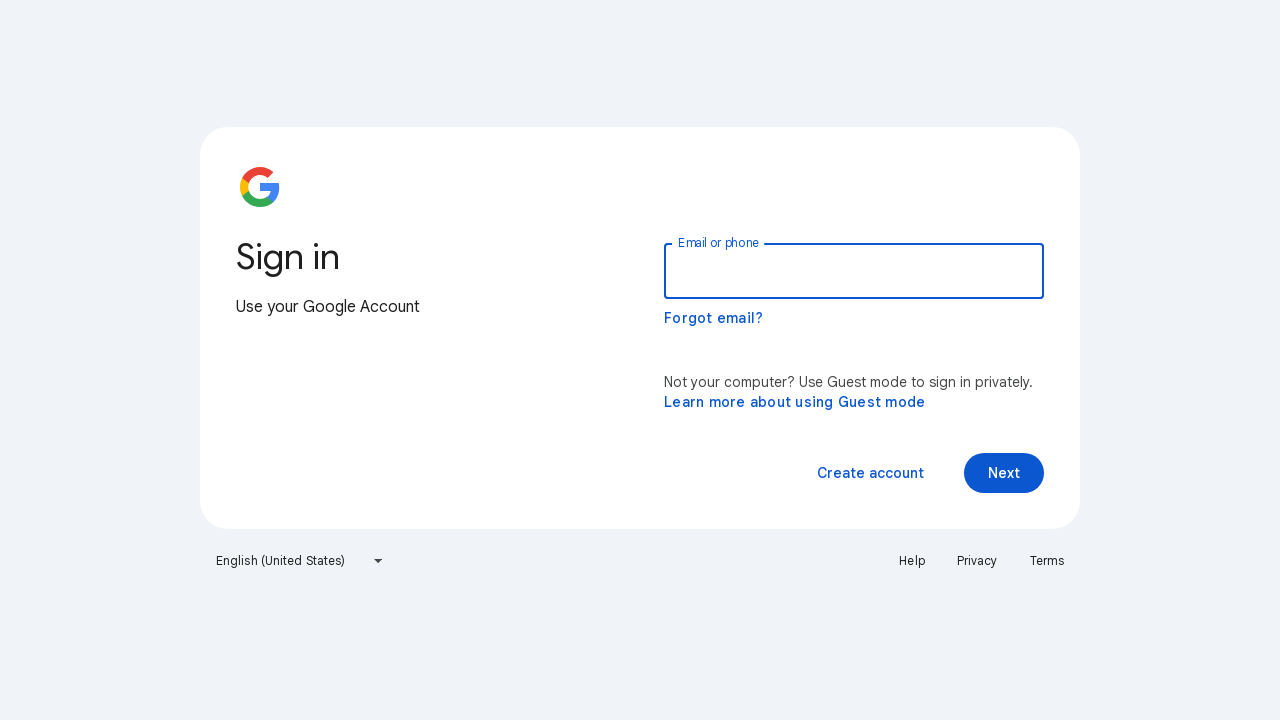

Clicked on language picker dropdown at (300, 561) on xpath=//div[@jsname='oYxtQd']
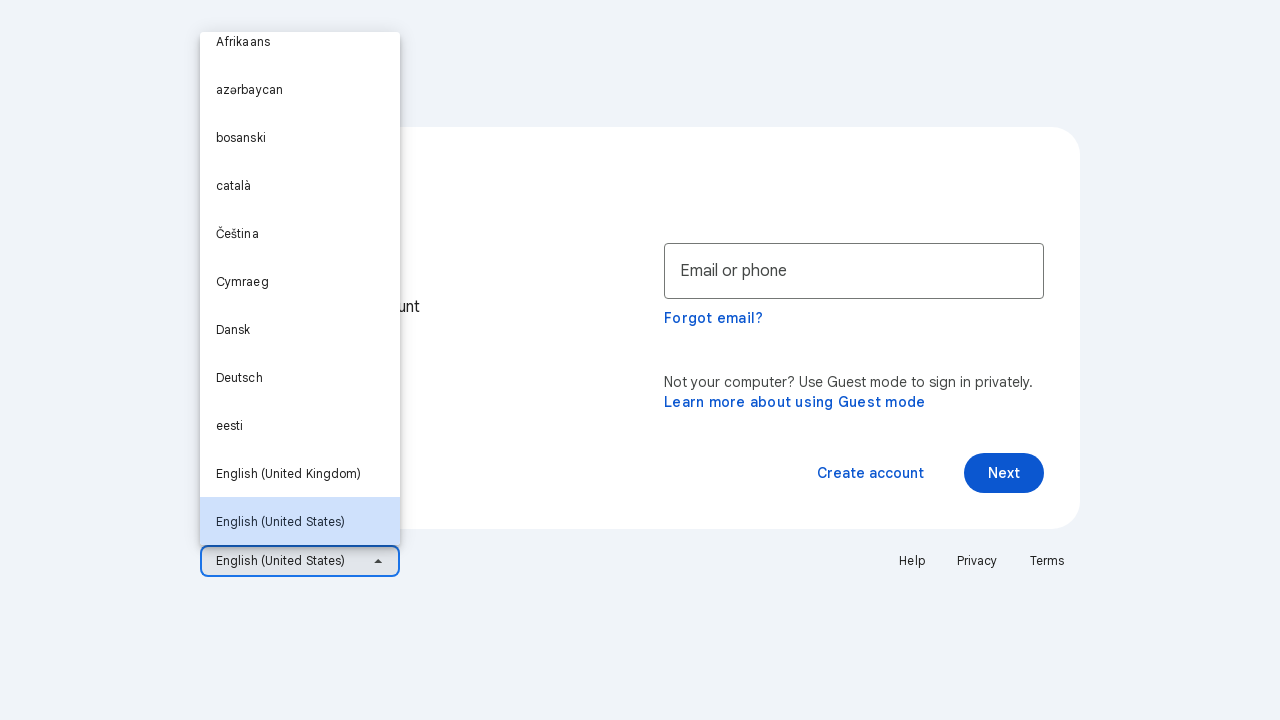

Language list dropdown appeared and became visible
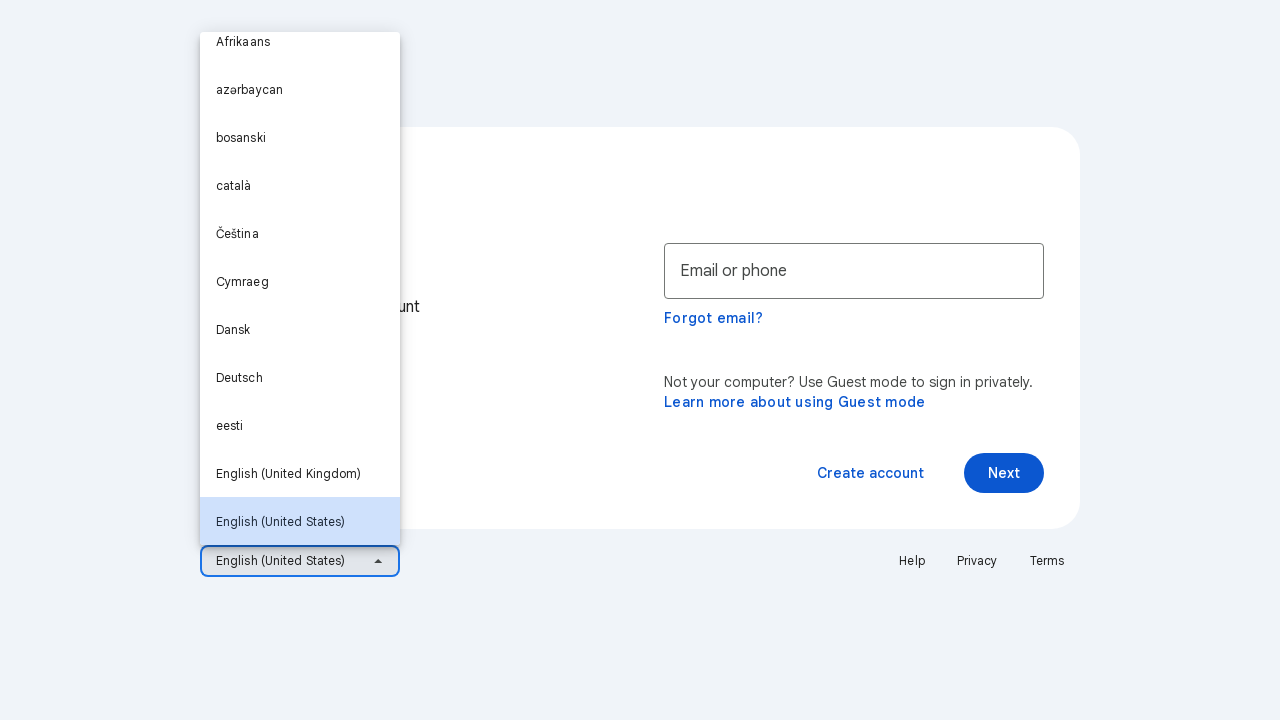

Retrieved 83 language options from dropdown
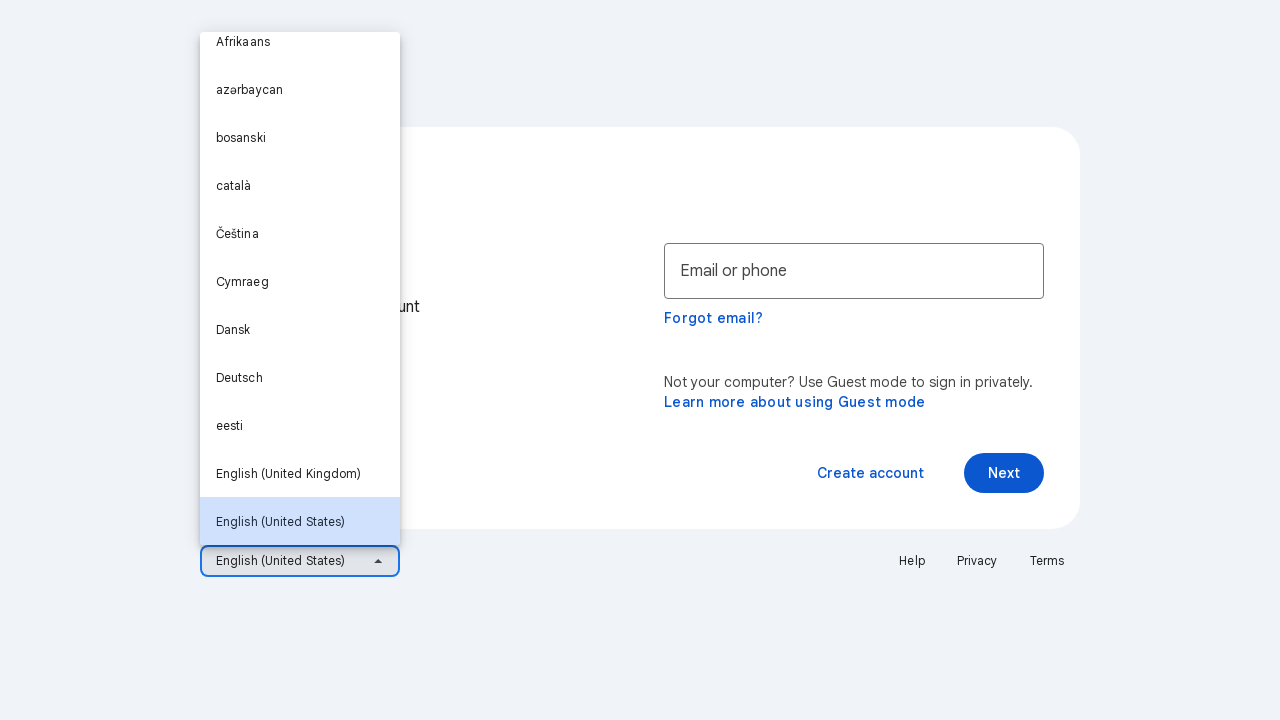

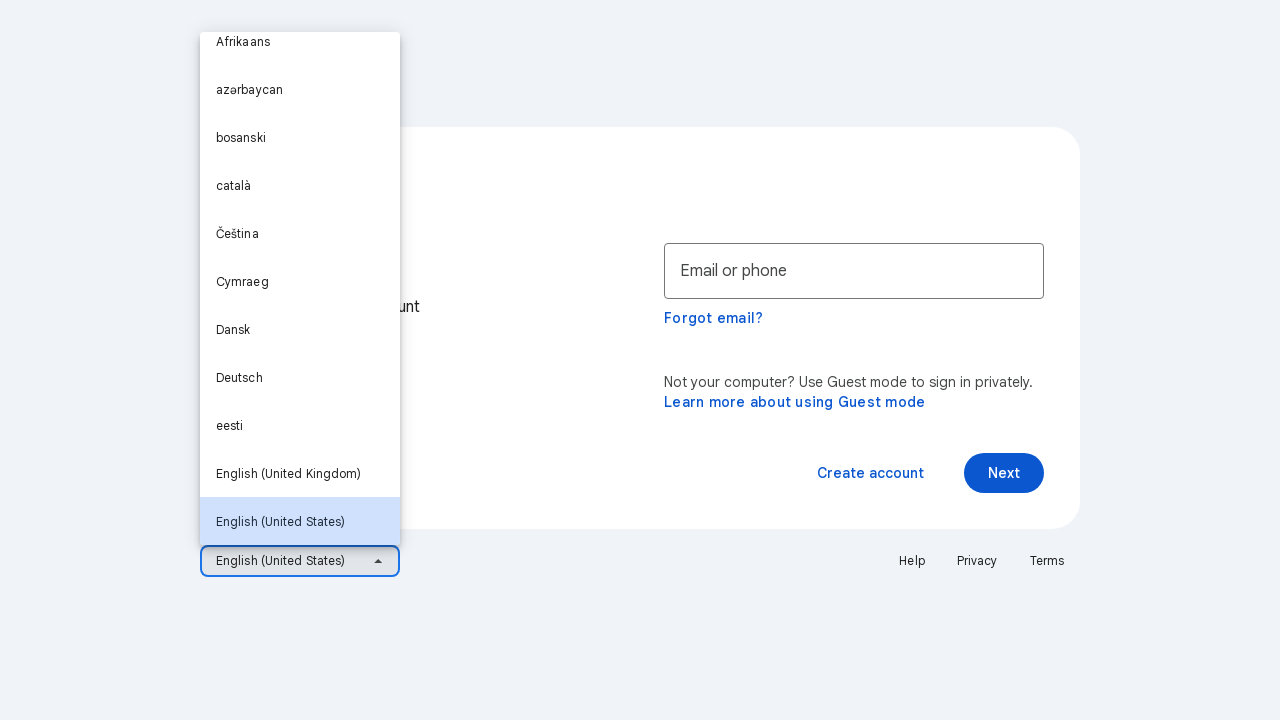